Tests a sample Selenium practice site by filling a text box with a value and clicking a button

Starting URL: https://artoftesting.com/sampleSiteForSelenium

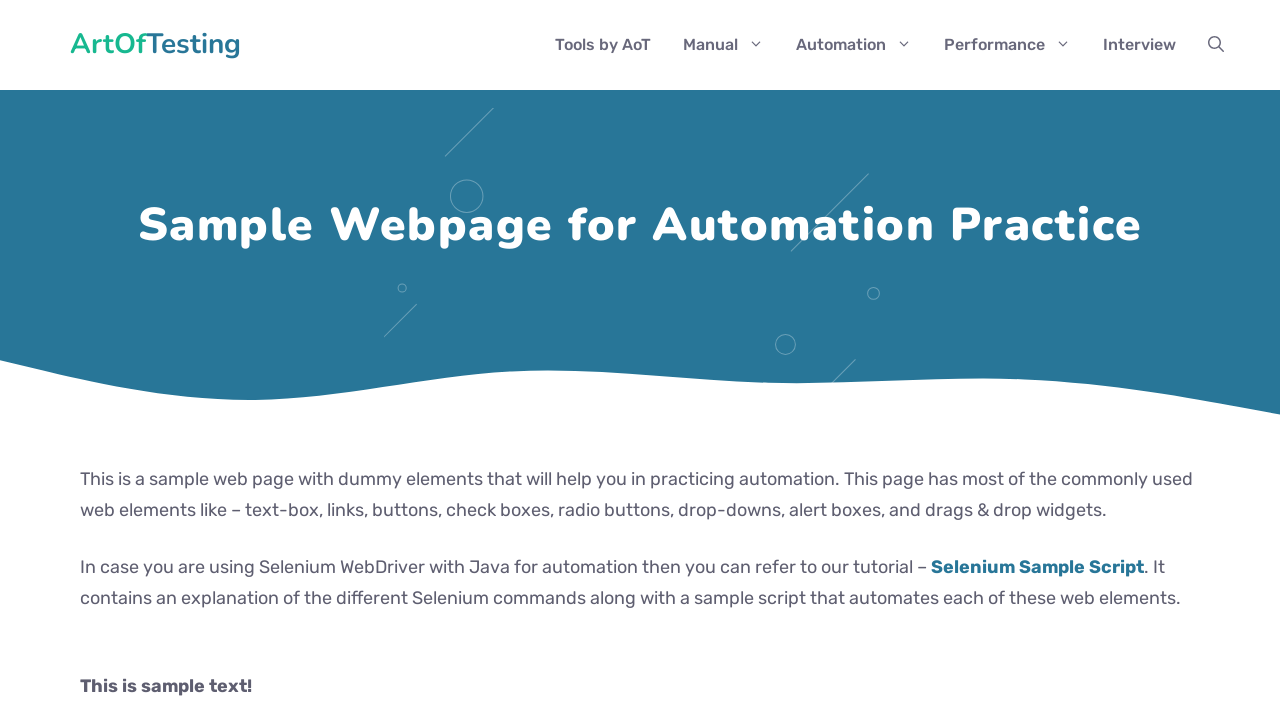

Filled text box with 'Deneme' on #fname
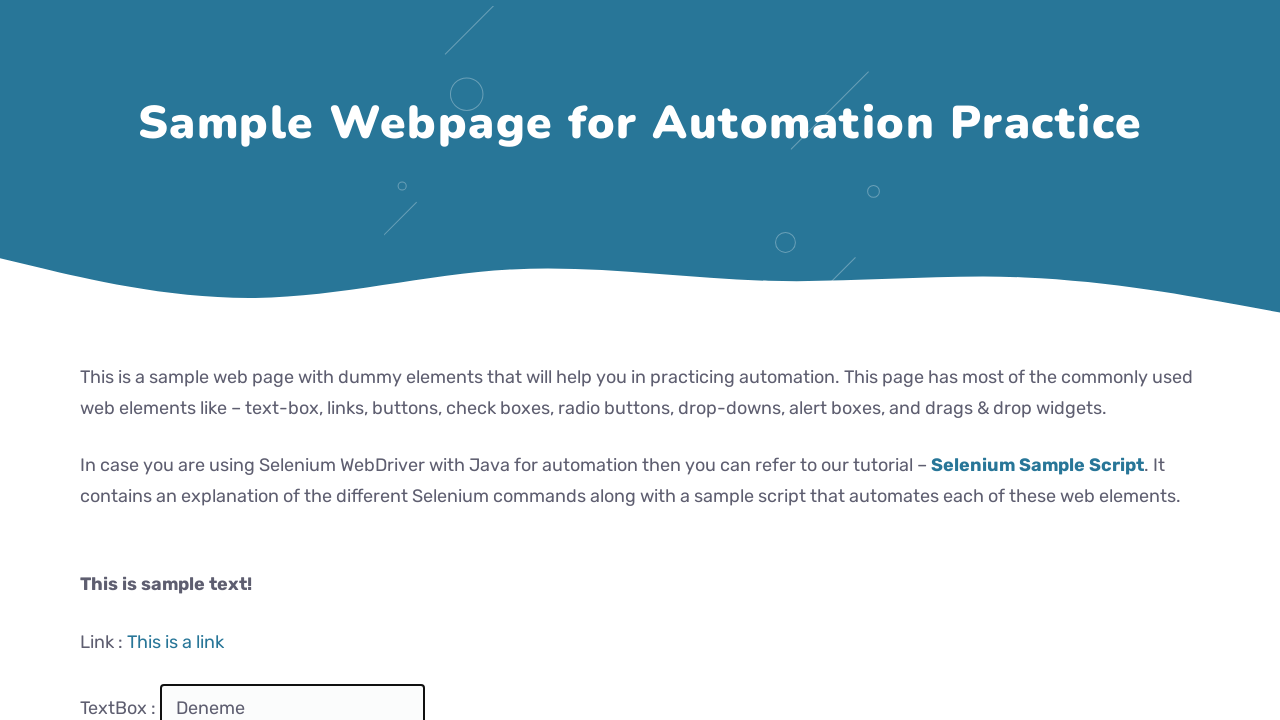

Clicked the button at (202, 360) on #idOfButton
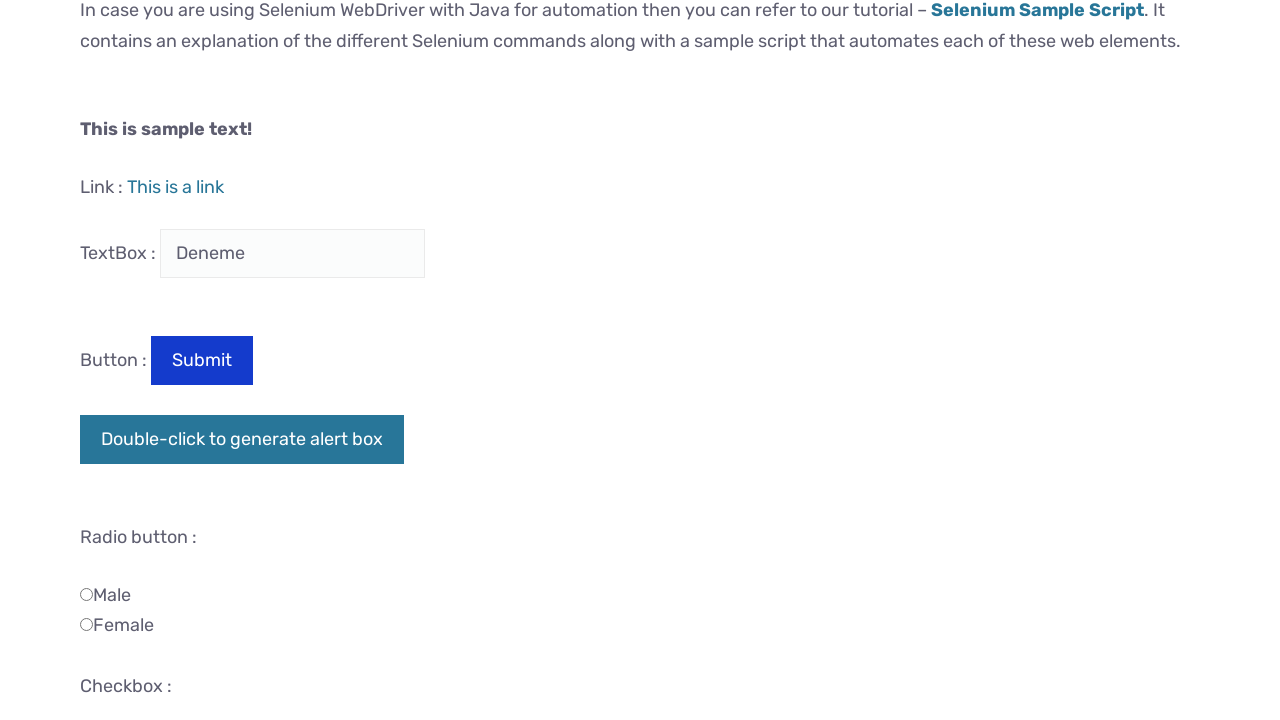

Double-click button element loaded
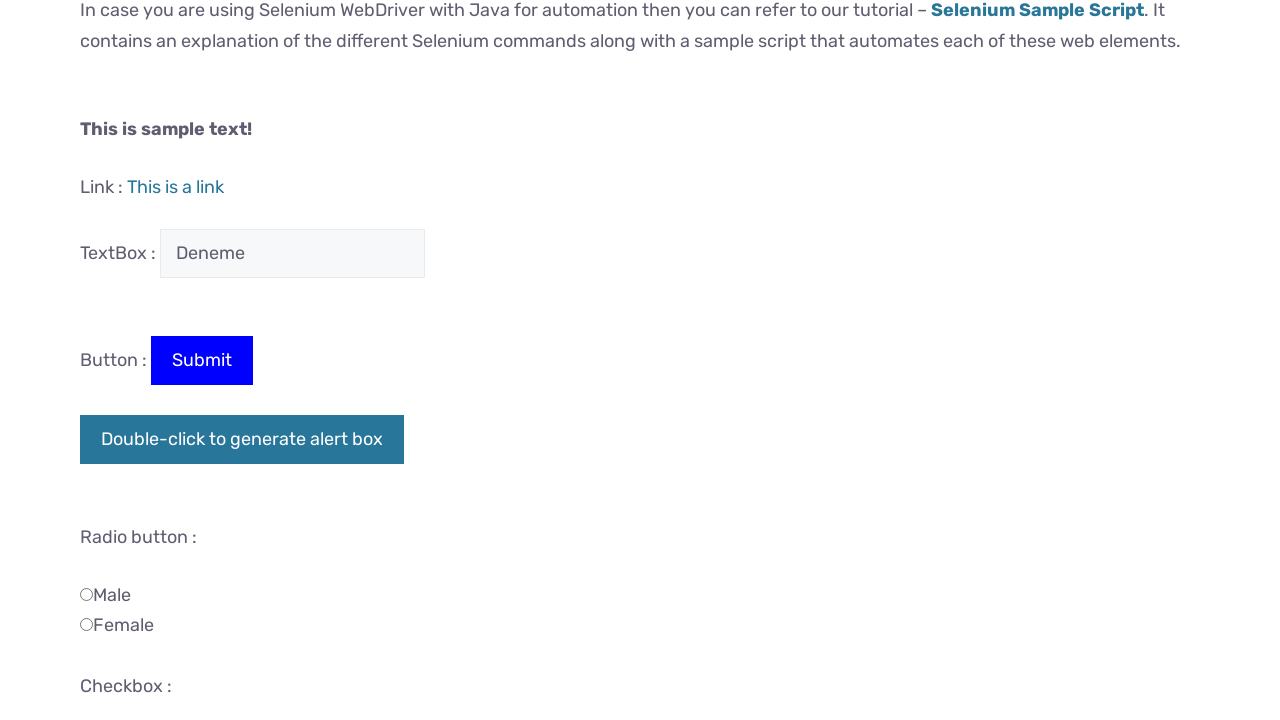

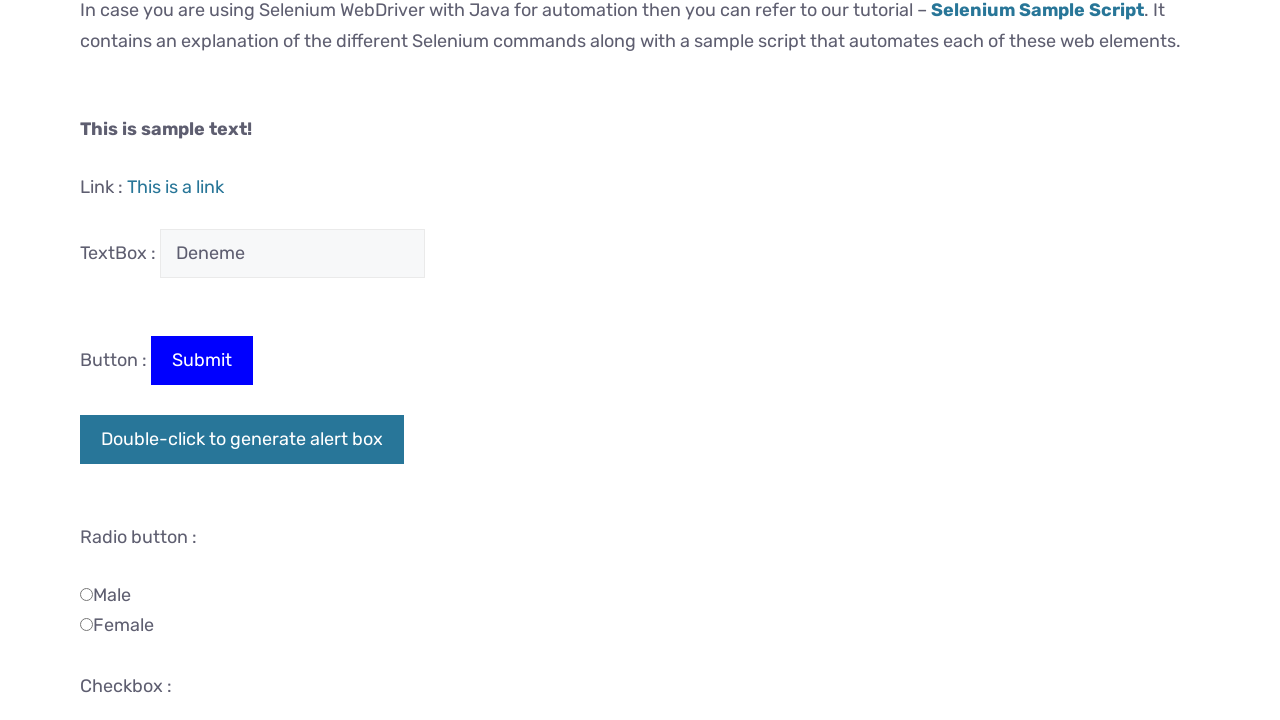